Tests a complete e-commerce purchase flow on DemoBlaze: adds products from Phone, Laptop, and Monitor categories to cart, removes one item, verifies total prices, fills checkout form, and completes purchase.

Starting URL: https://www.demoblaze.com/index.html

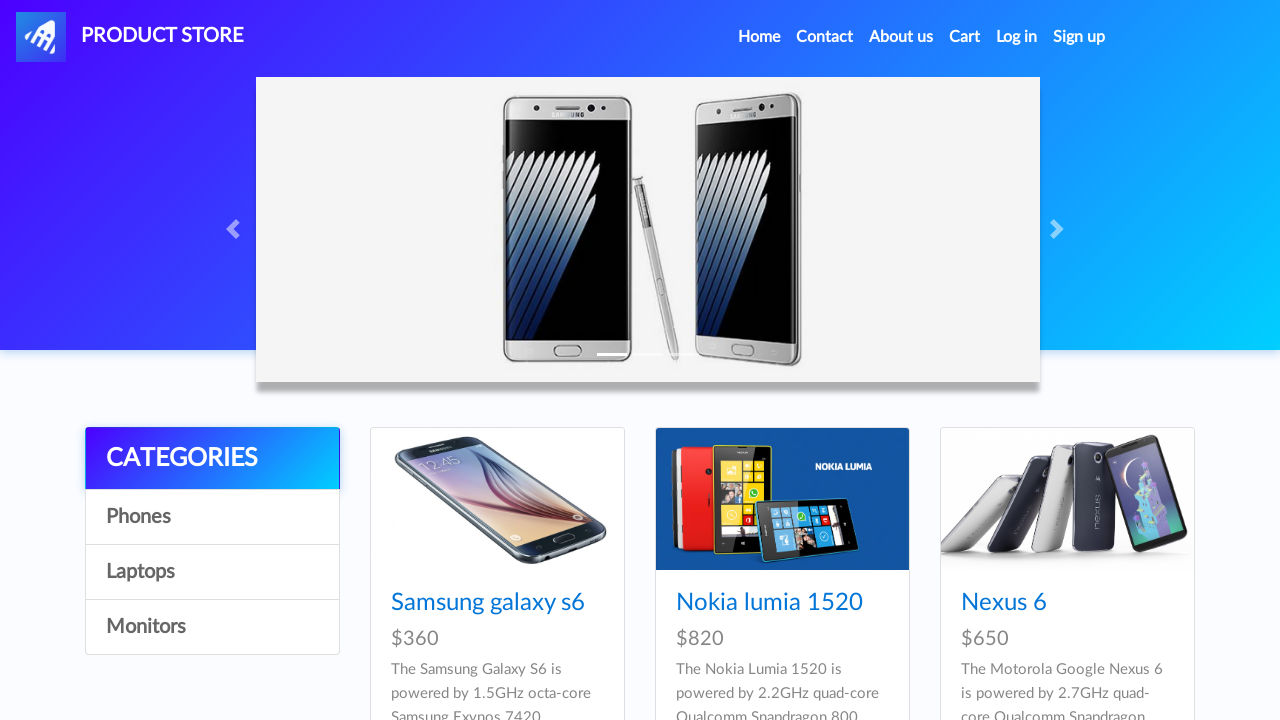

Set up dialog handler to dismiss alerts
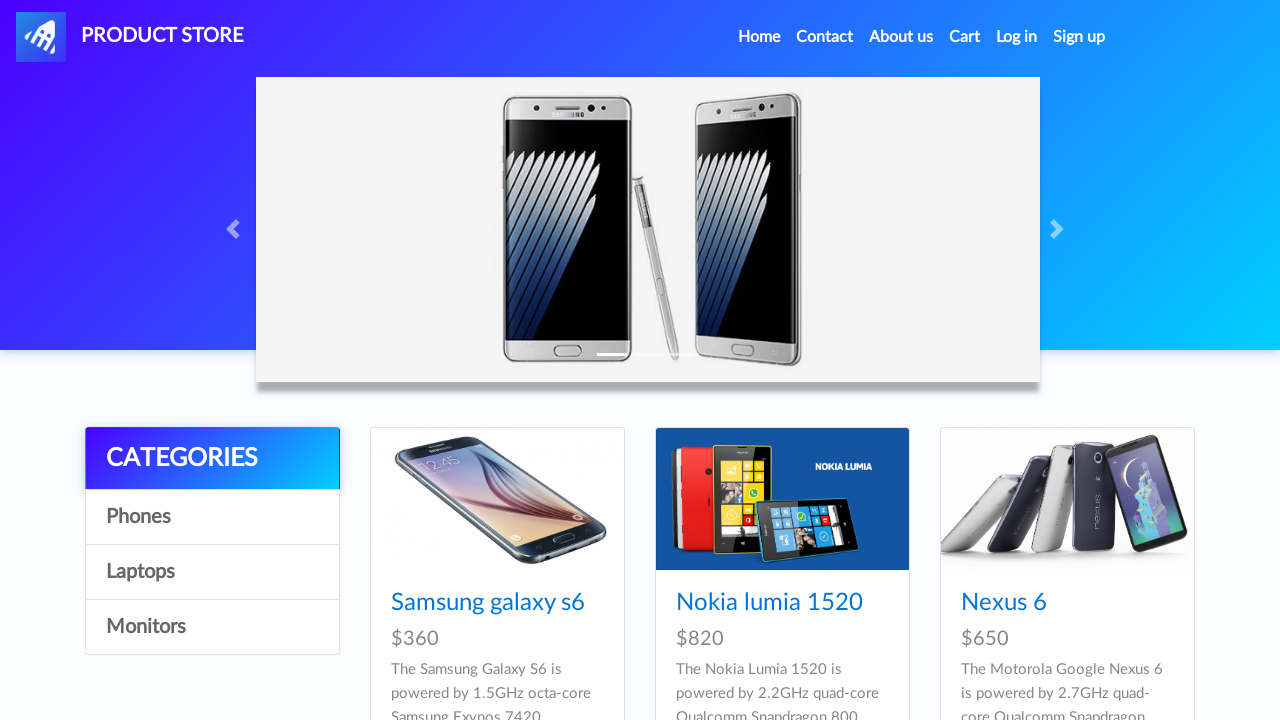

Clicked on Samsung Galaxy S6 product at (488, 603) on a:has-text("Samsung galaxy s6")
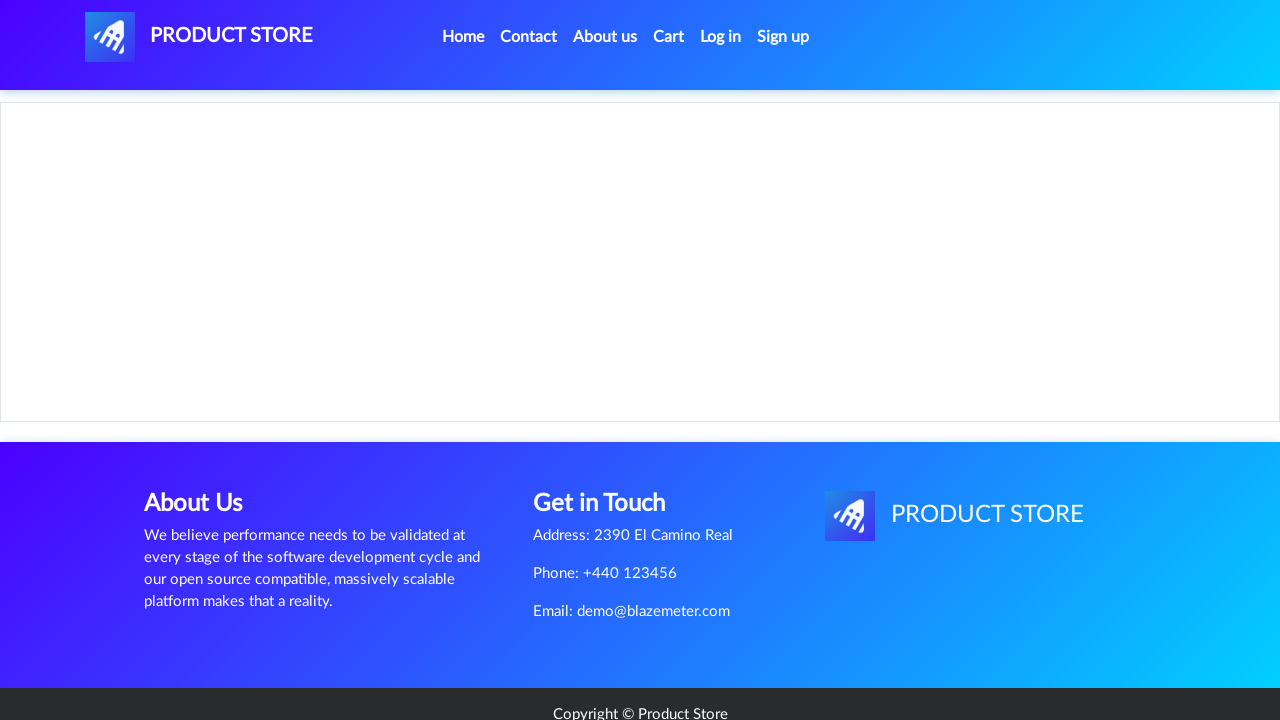

Clicked 'Add to cart' button for Samsung Galaxy S6 at (610, 440) on a:has-text("Add to cart")
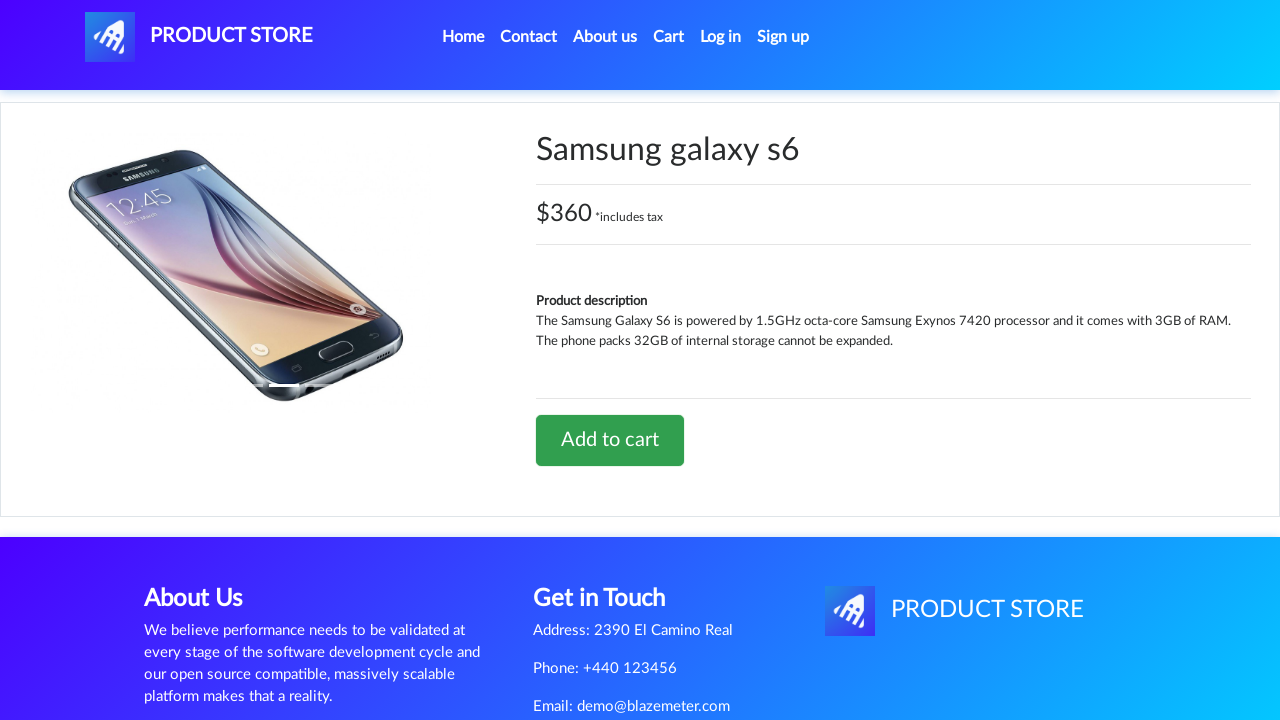

Waited for product addition to complete
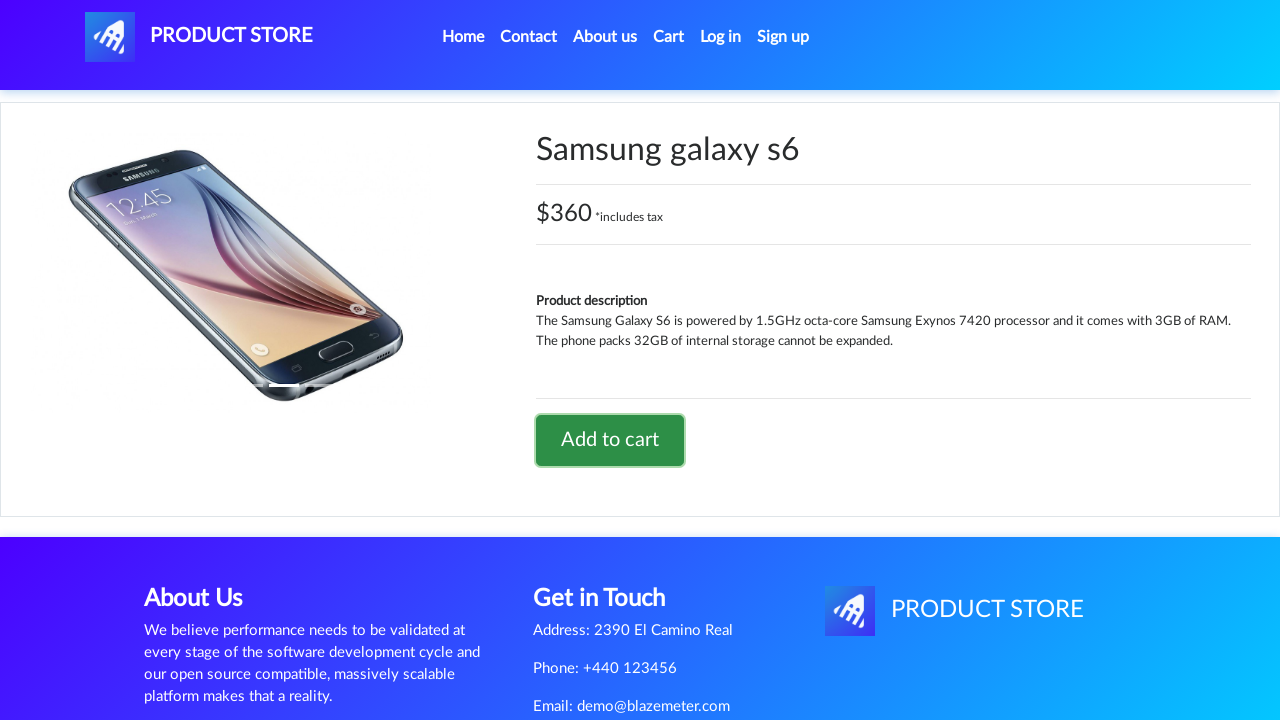

Clicked 'Home' link to return to homepage at (463, 37) on a:has-text("Home")
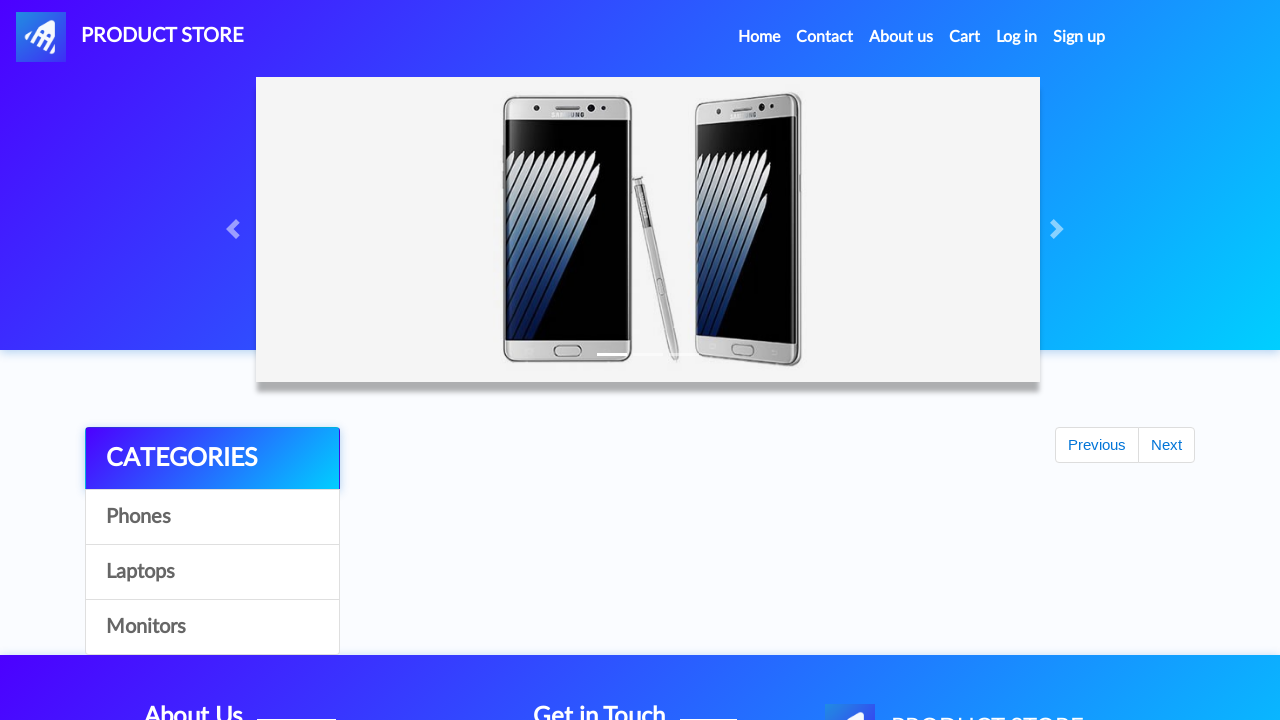

Clicked 'Laptops' category at (212, 572) on a[id="itemc"][onclick="byCat('notebook')"]
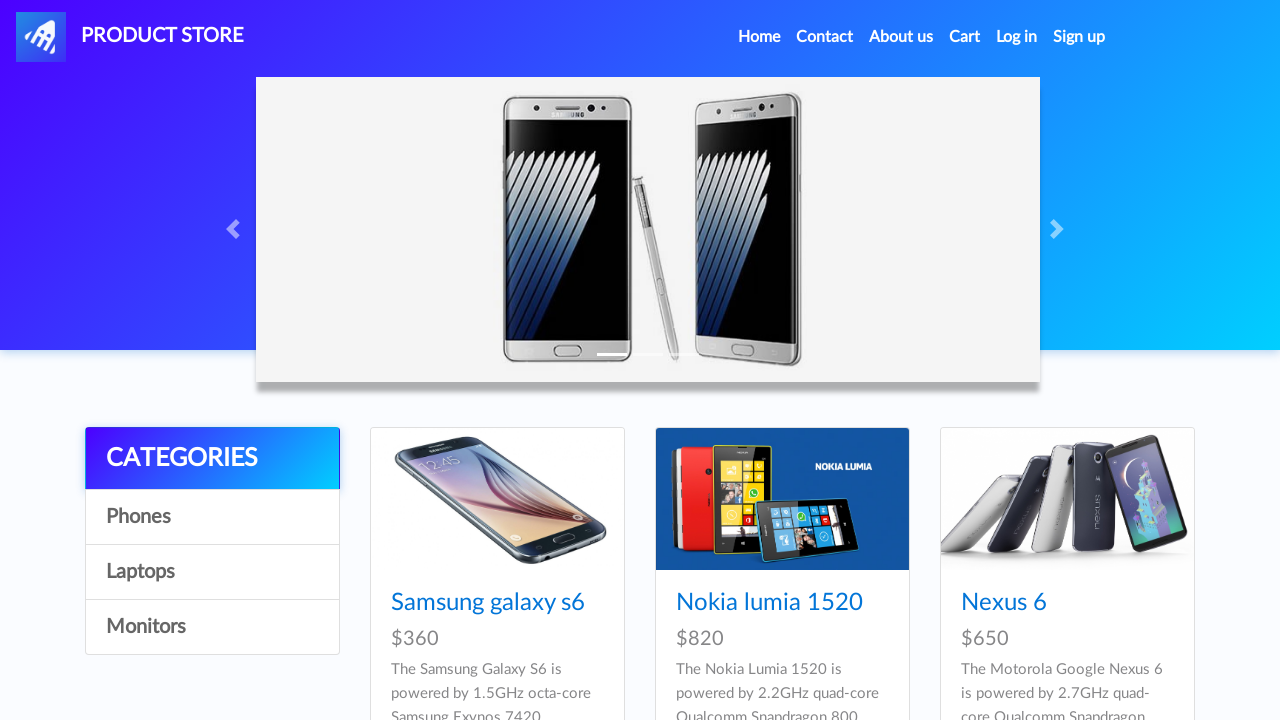

Clicked on Sony Vaio i5 product at (454, 603) on a:has-text("Sony vaio i5")
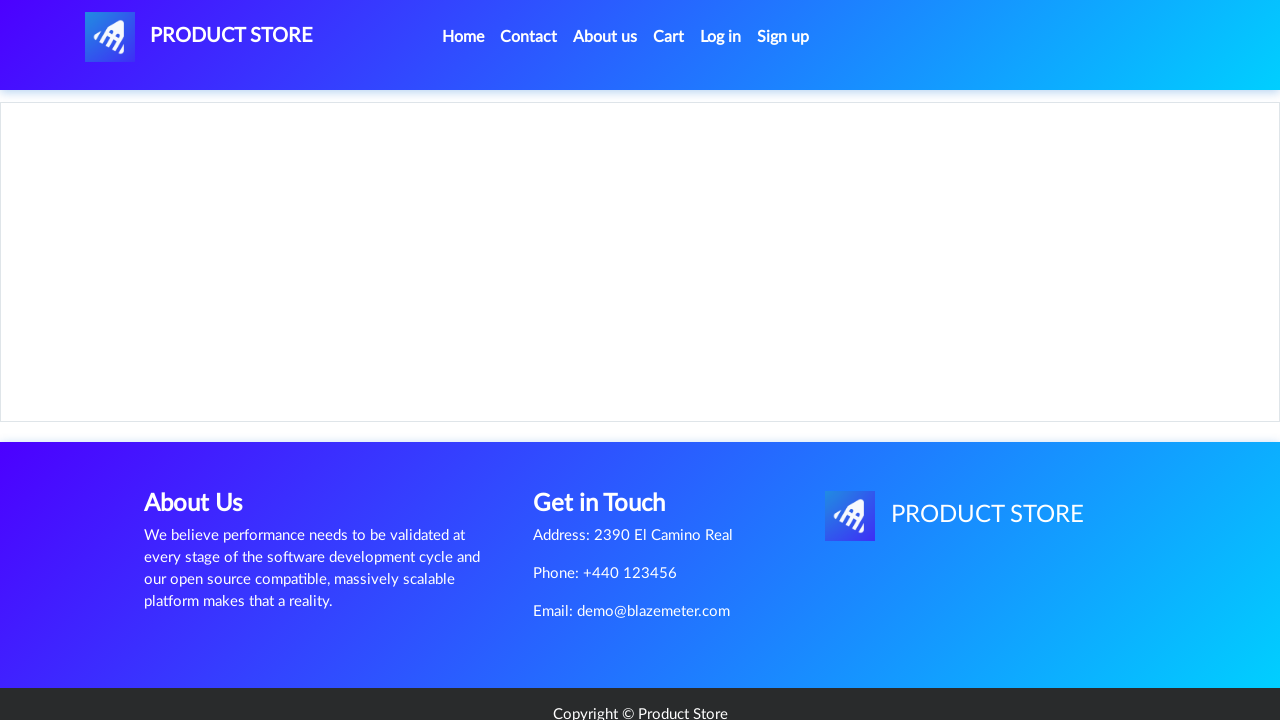

Clicked 'Add to cart' button for Sony Vaio i5 at (610, 440) on a:has-text("Add to cart")
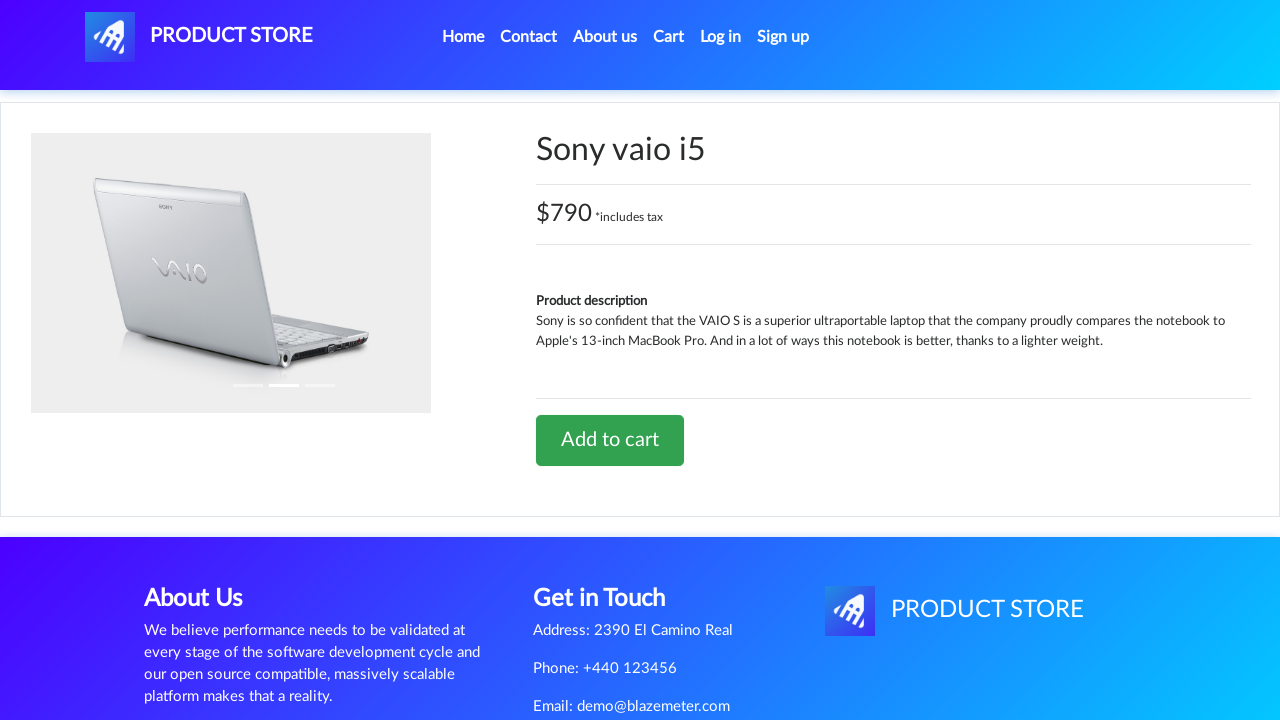

Waited for product addition to complete
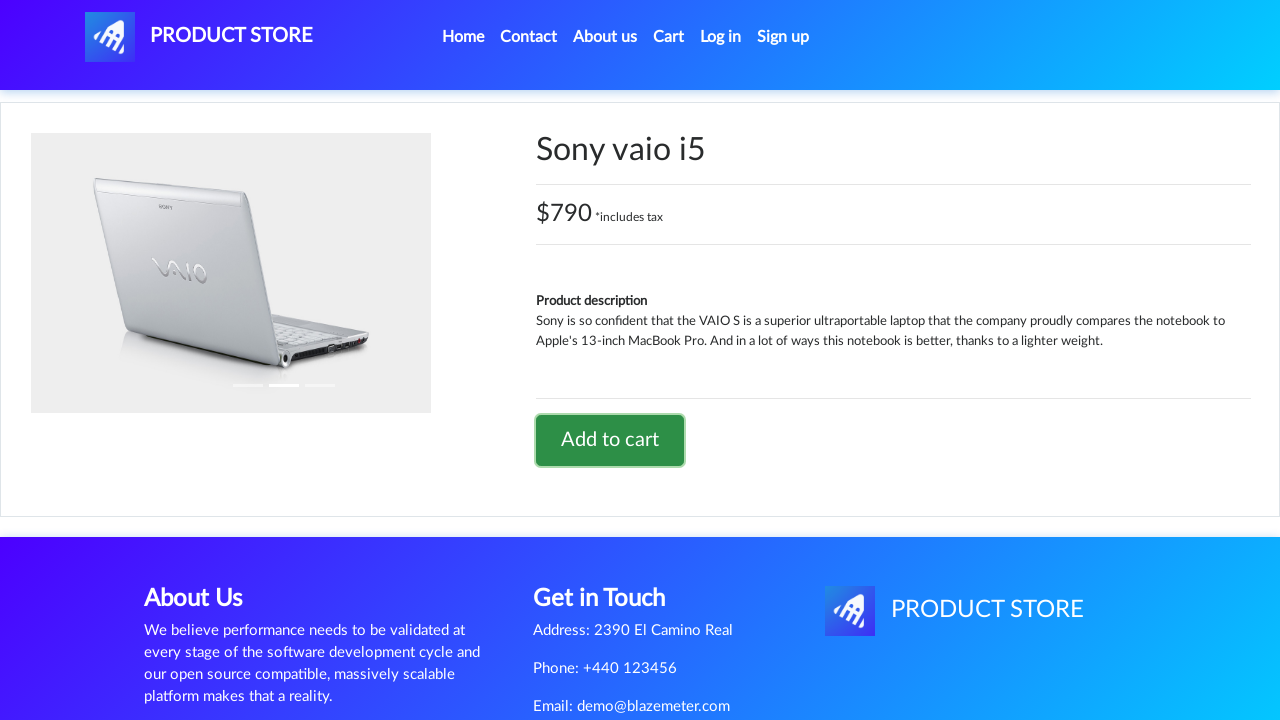

Clicked 'Home' link to return to homepage at (463, 37) on a:has-text("Home")
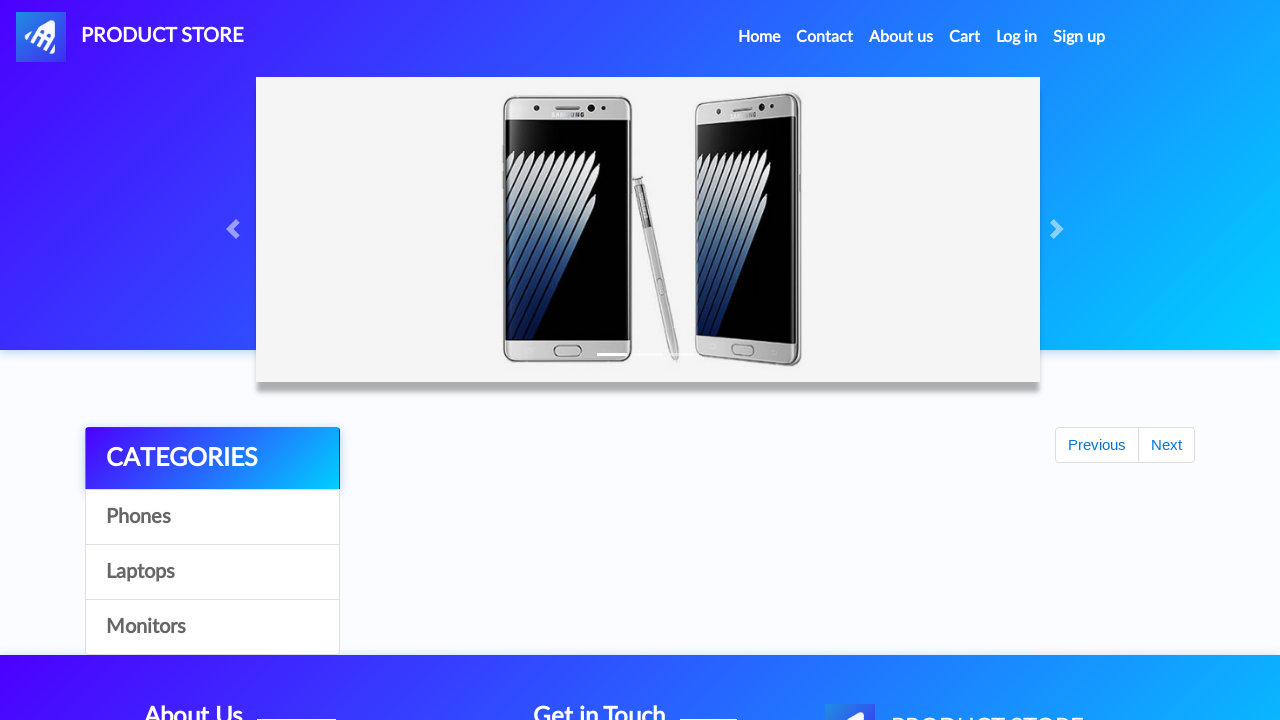

Clicked 'Monitors' category at (212, 627) on a[id="itemc"][onclick="byCat('monitor')"]
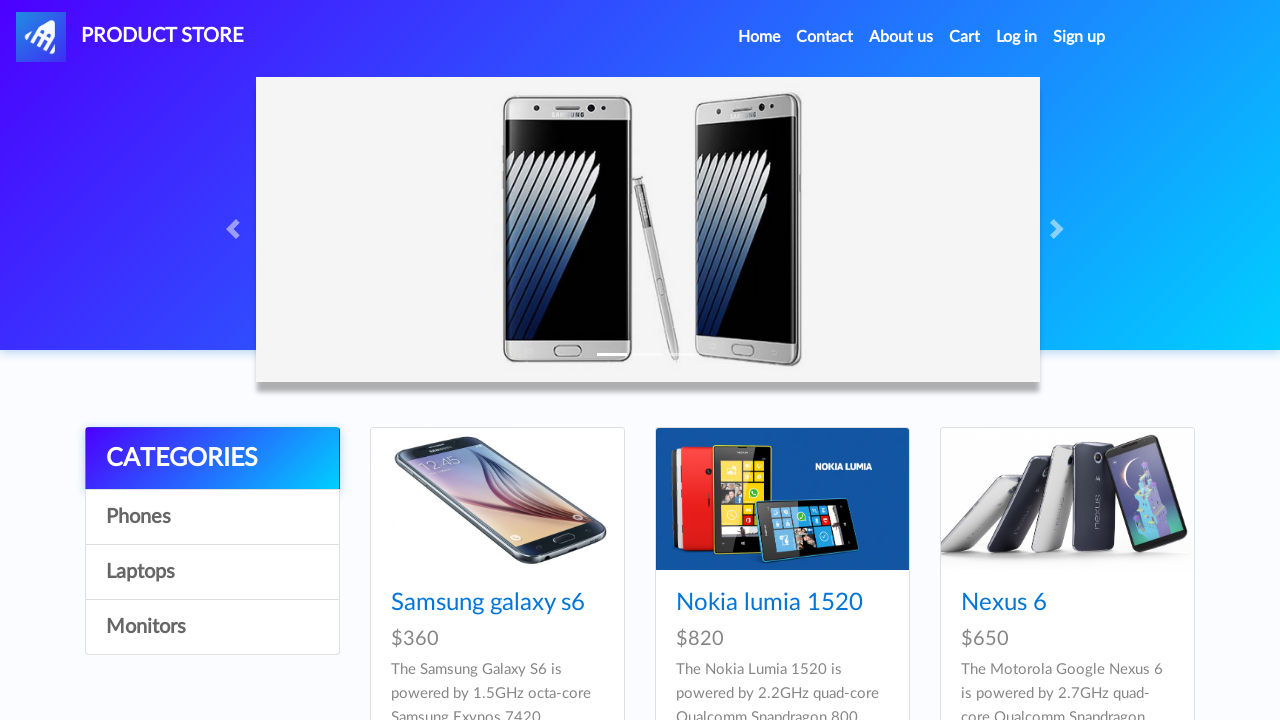

Clicked on Apple Monitor 24 product at (484, 603) on a:has-text("Apple monitor 24")
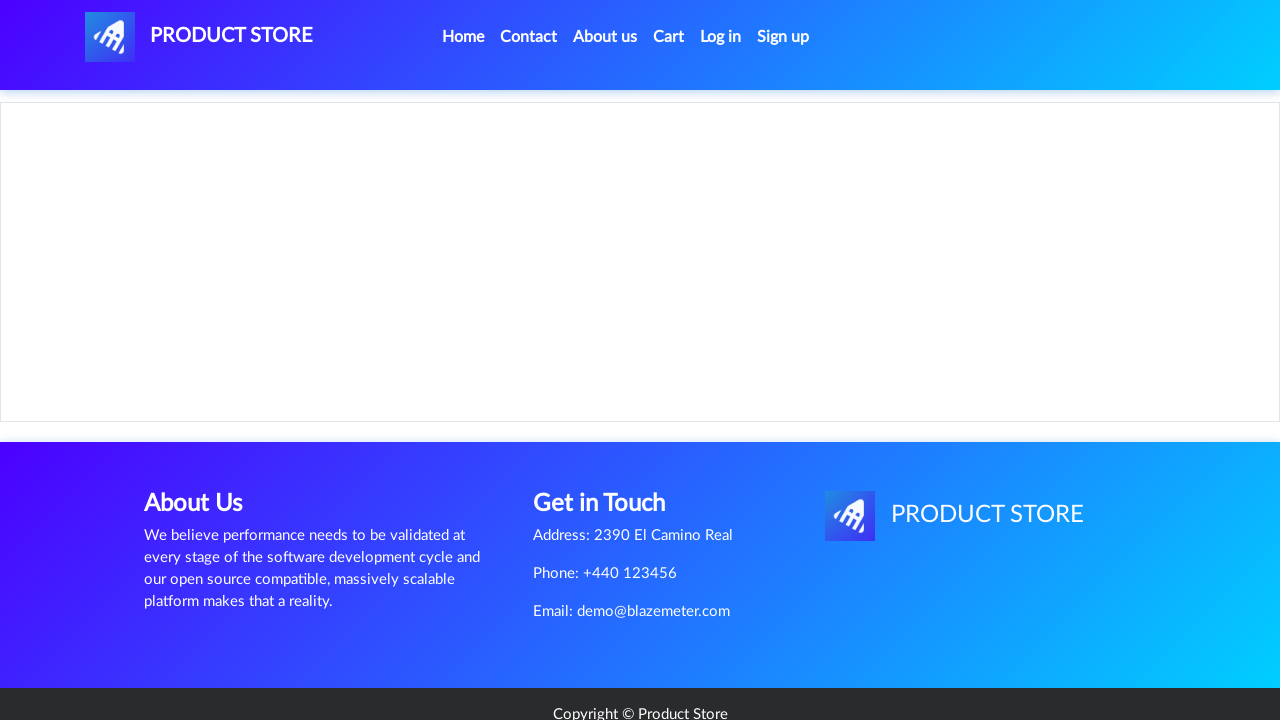

Clicked 'Add to cart' button for Apple Monitor 24 at (610, 460) on a:has-text("Add to cart")
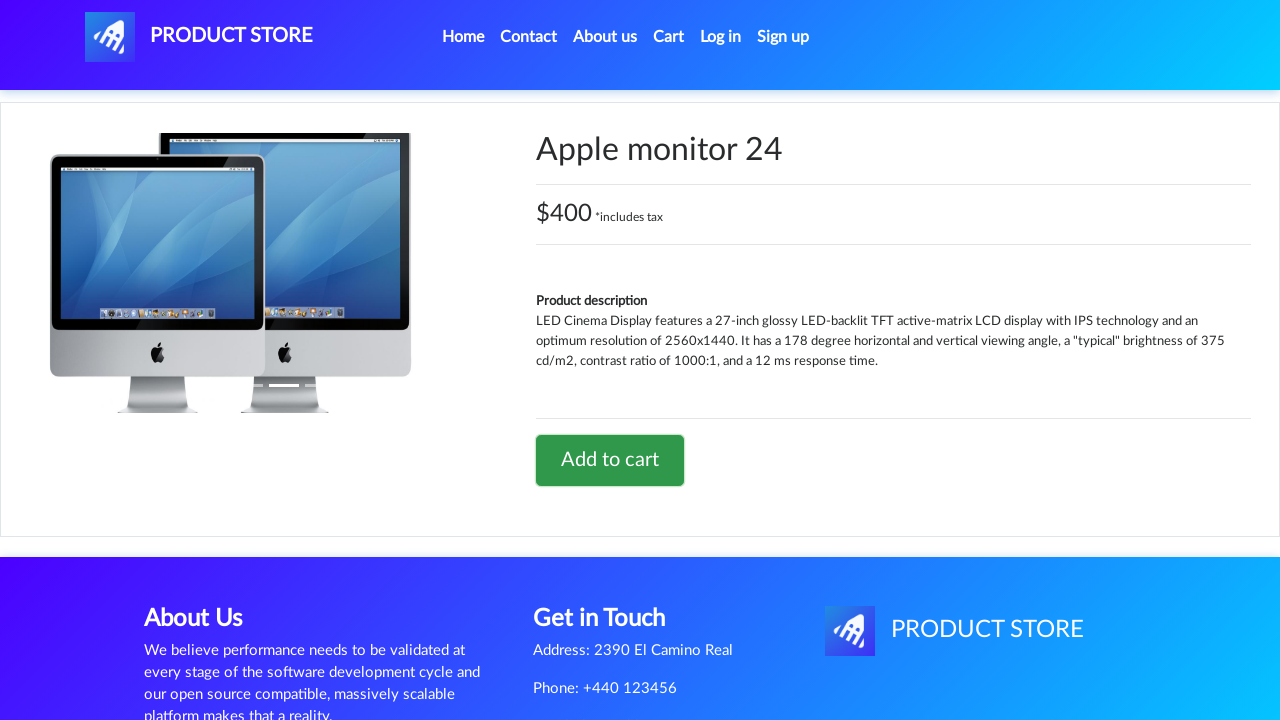

Waited for product addition to complete
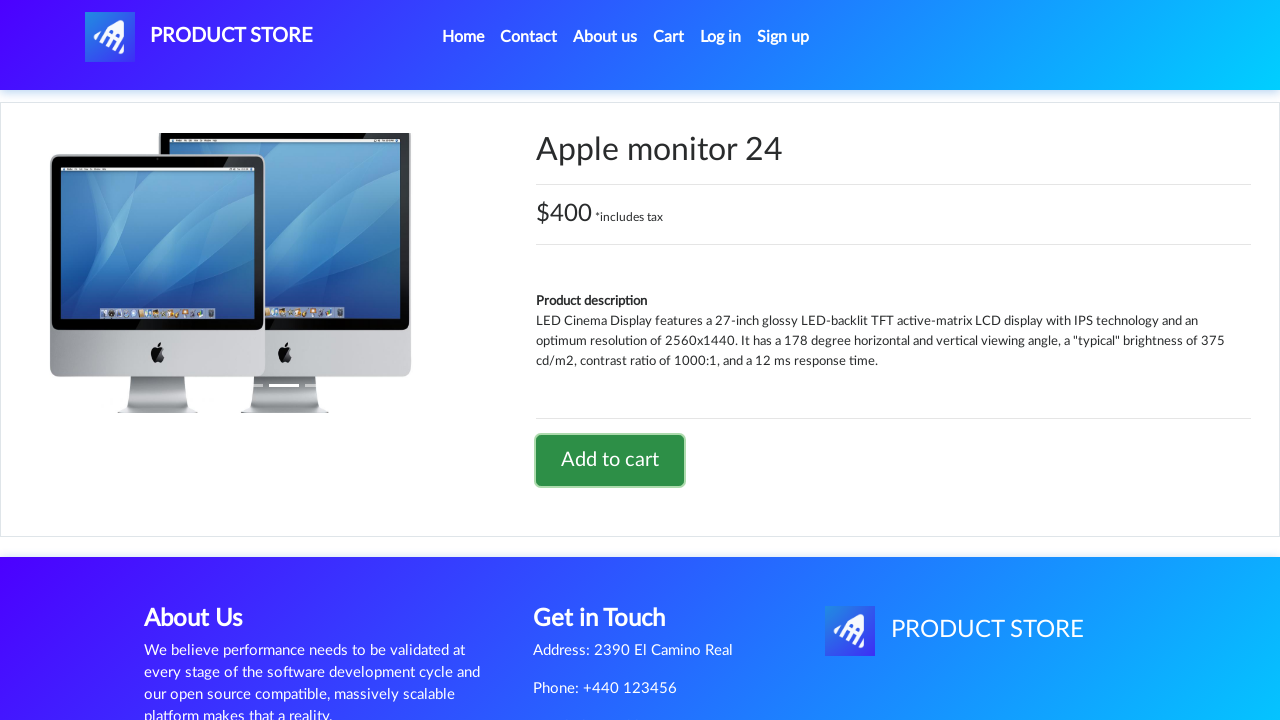

Clicked 'Cart' link to navigate to shopping cart at (669, 37) on a:has-text("Cart")
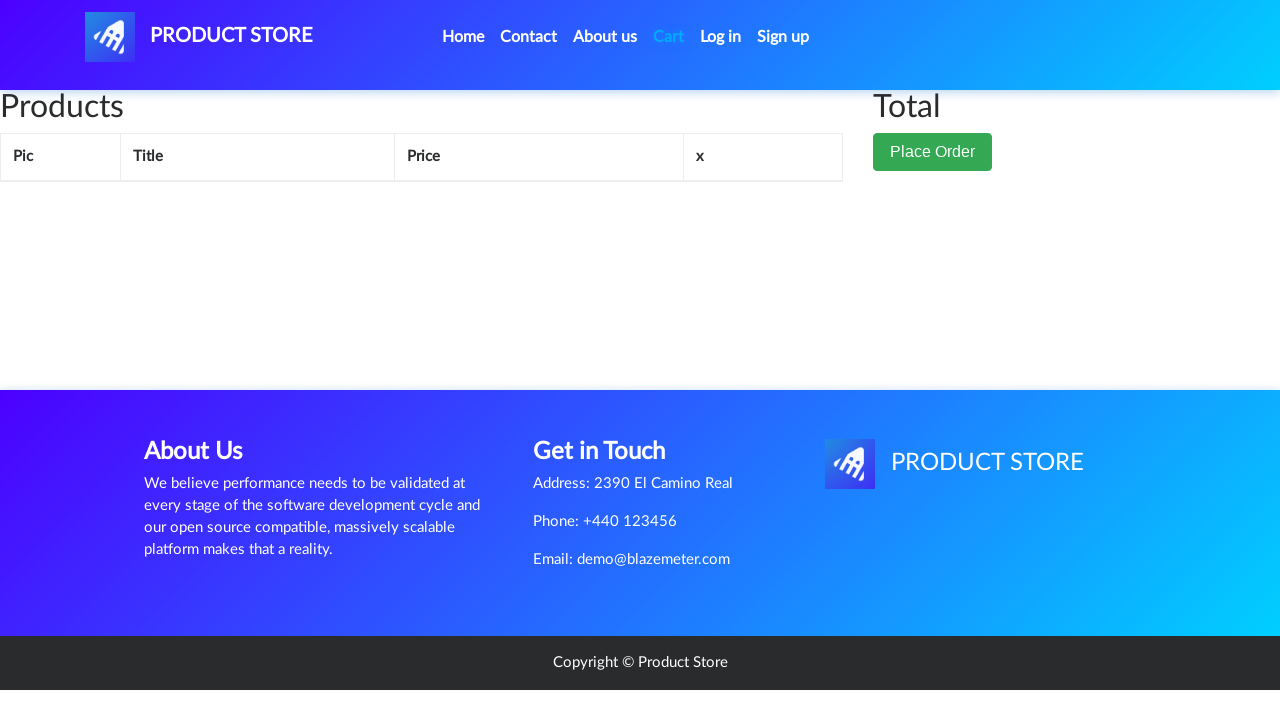

Waited for cart page to load
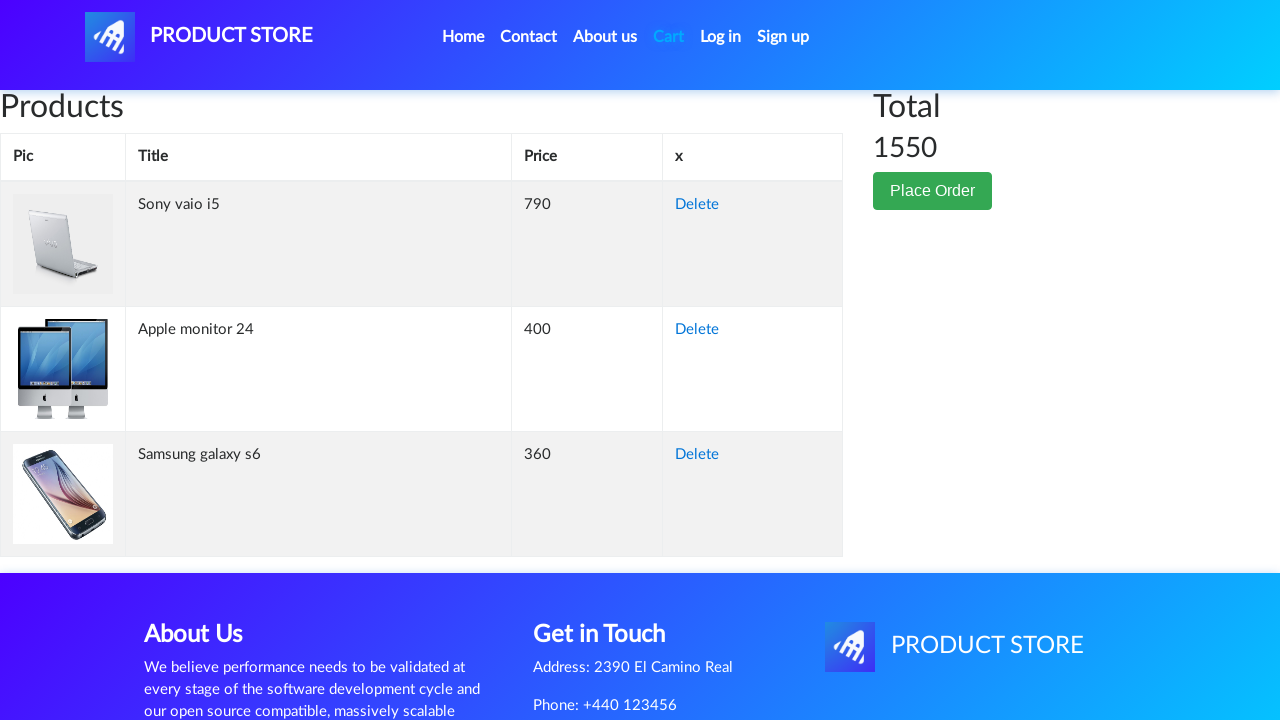

Clicked delete button to remove third product from cart at (697, 455) on xpath=//tbody[@id="tbodyid"]//tr[3]//td[4]//a
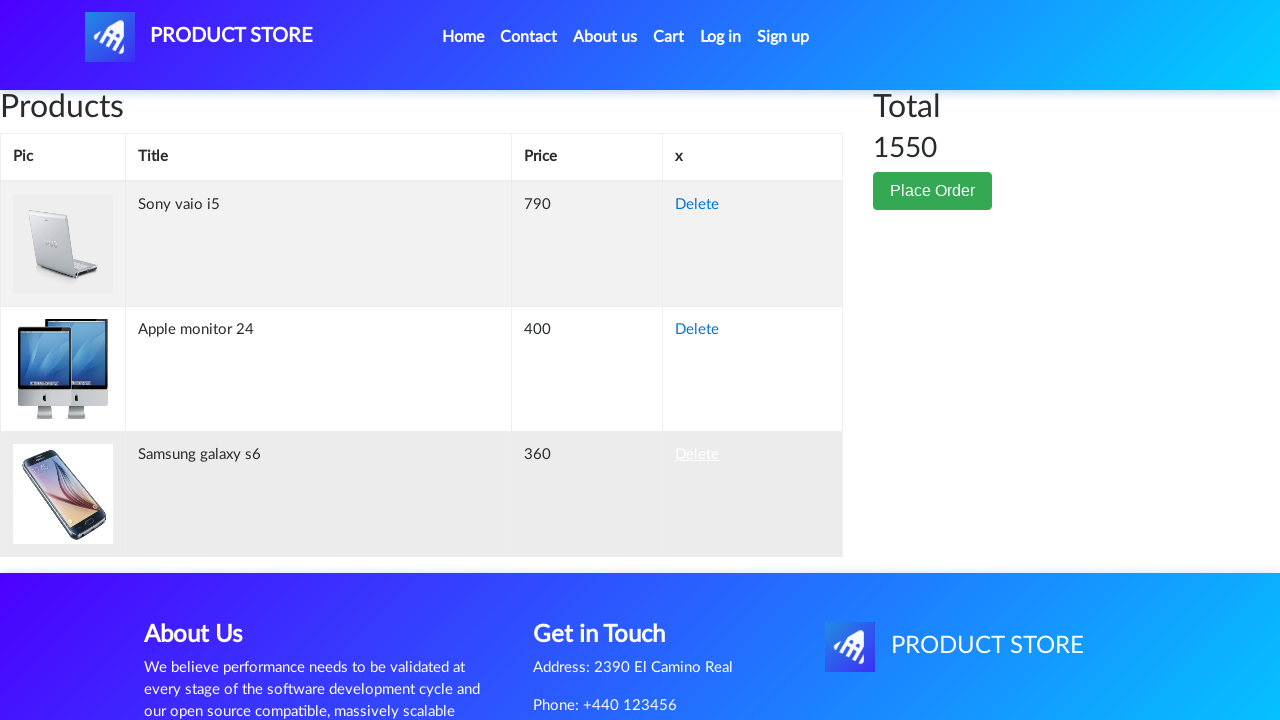

Waited for product removal to complete
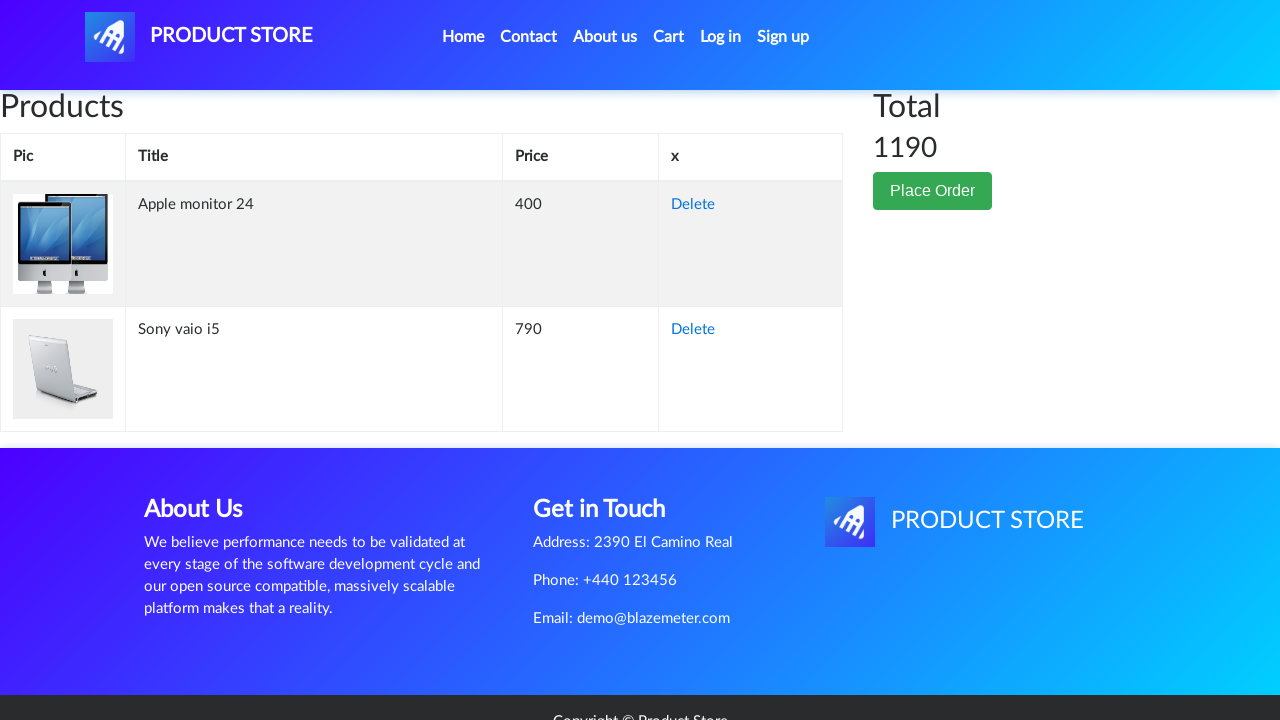

Clicked 'Place Order' button to proceed to checkout at (933, 191) on xpath=//button[@class="btn btn-success"]
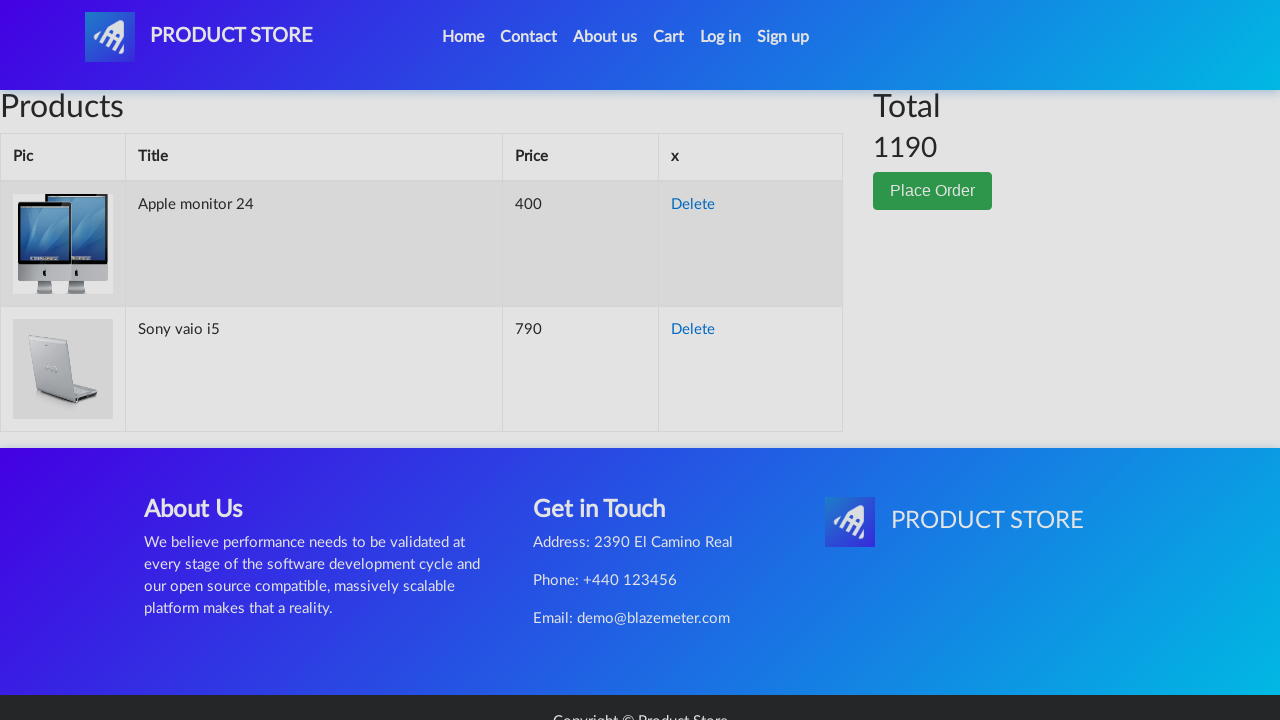

Filled in name field with 'John Doe' on input[id="name"]
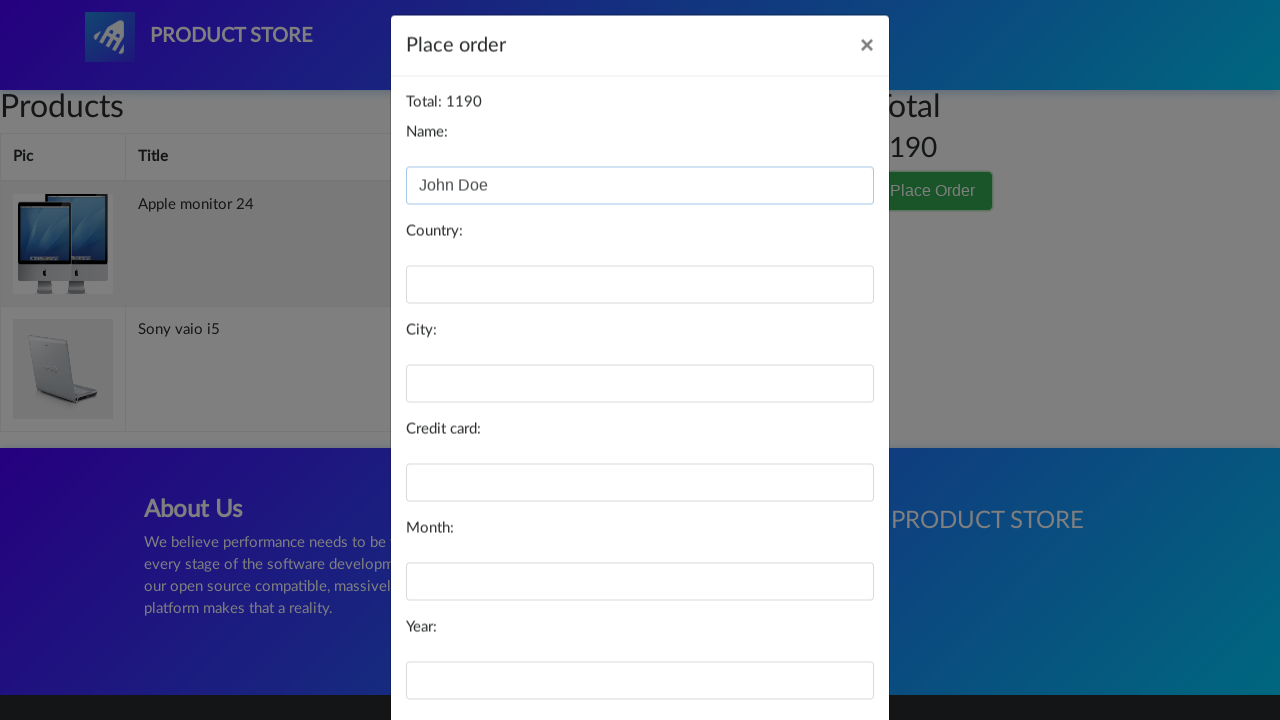

Filled in country field with 'United States' on input[id="country"]
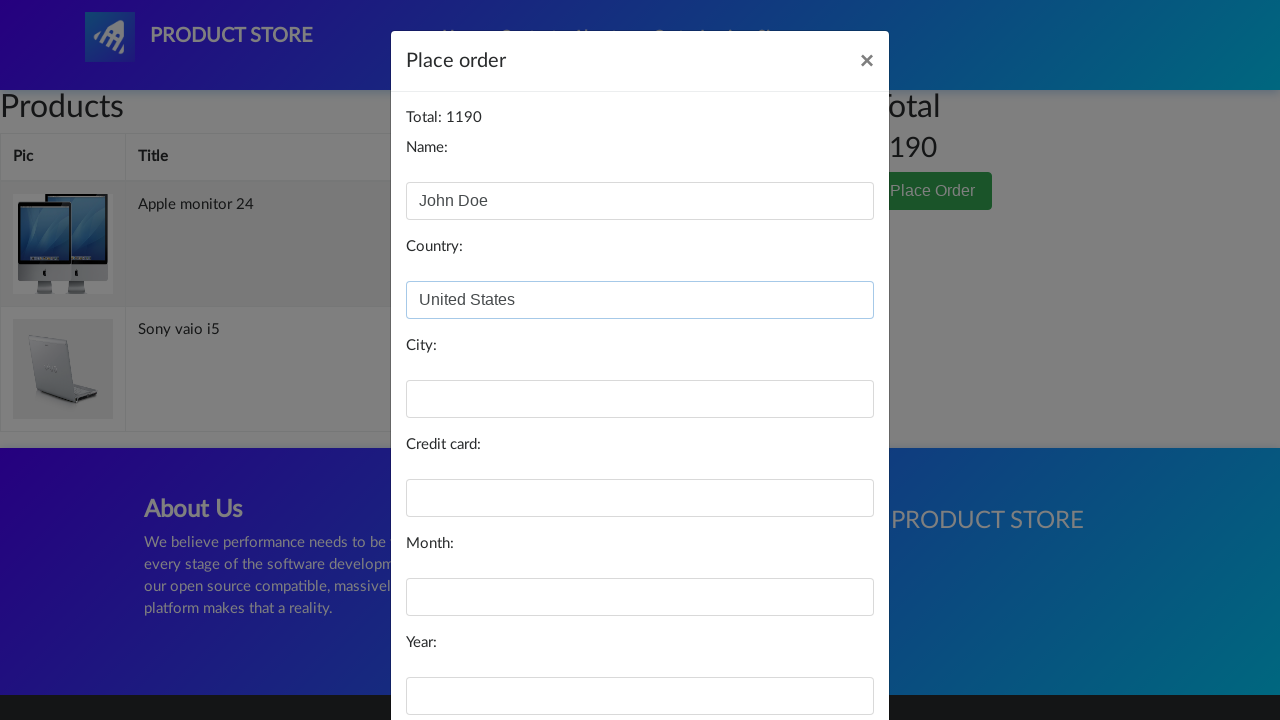

Filled in city field with 'New York' on input[id="city"]
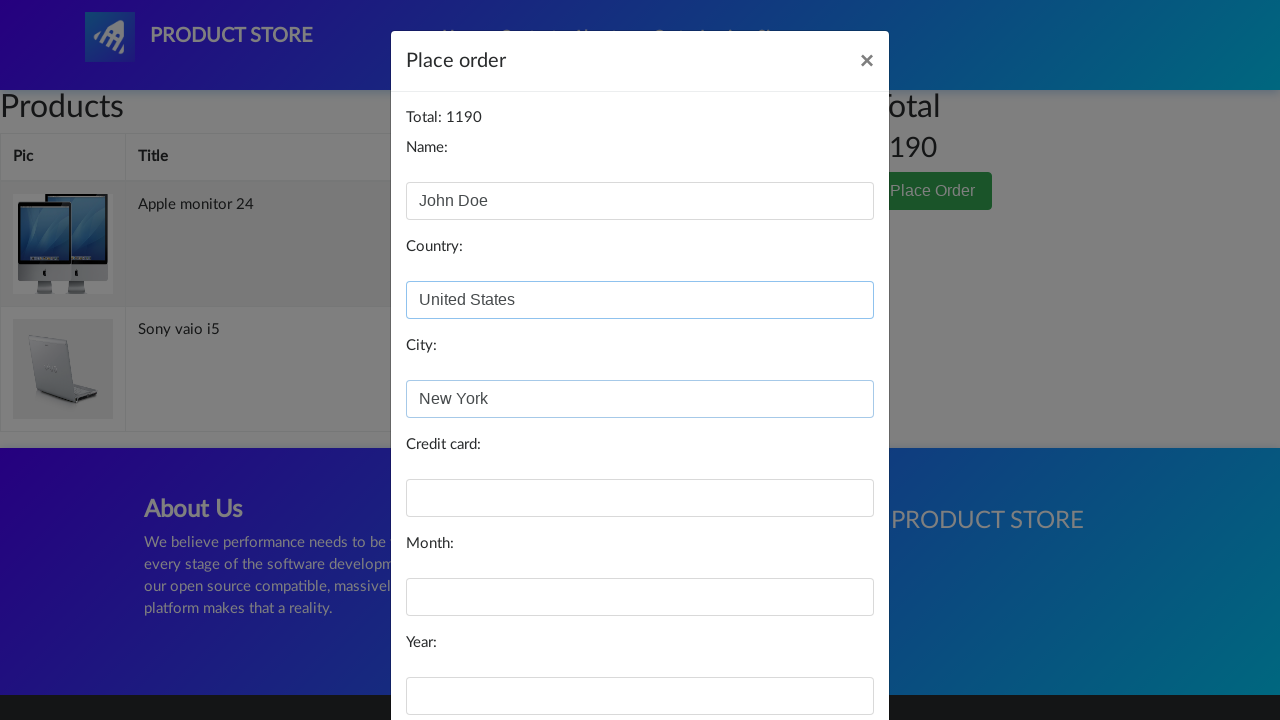

Filled in credit card number field on input[id="card"]
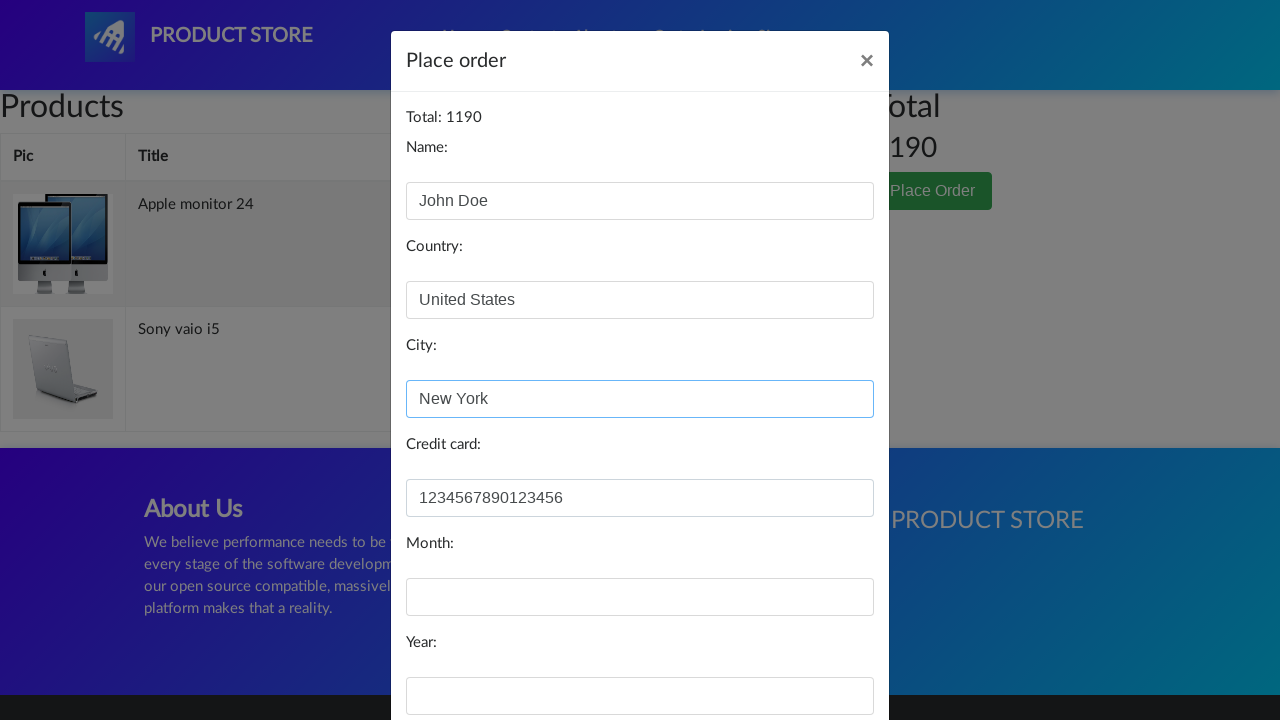

Filled in expiry month field with '12' on input[id="month"]
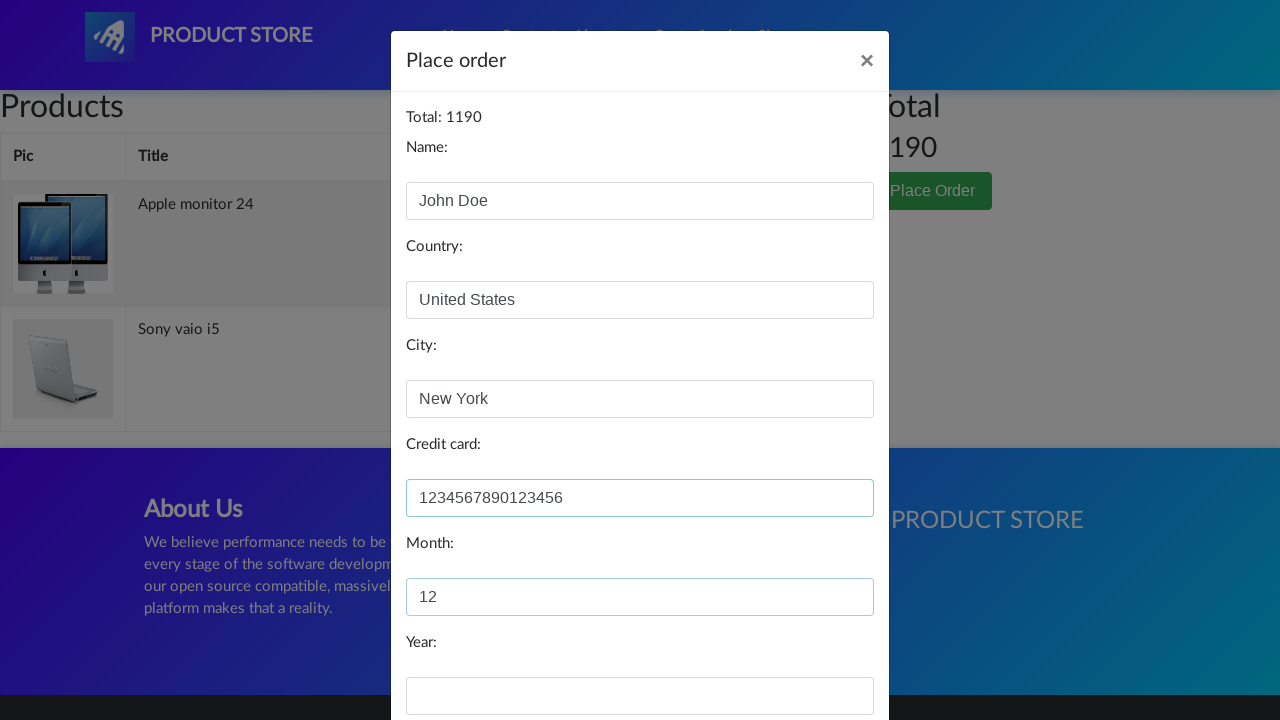

Filled in expiry year field with '2023' on input[id="year"]
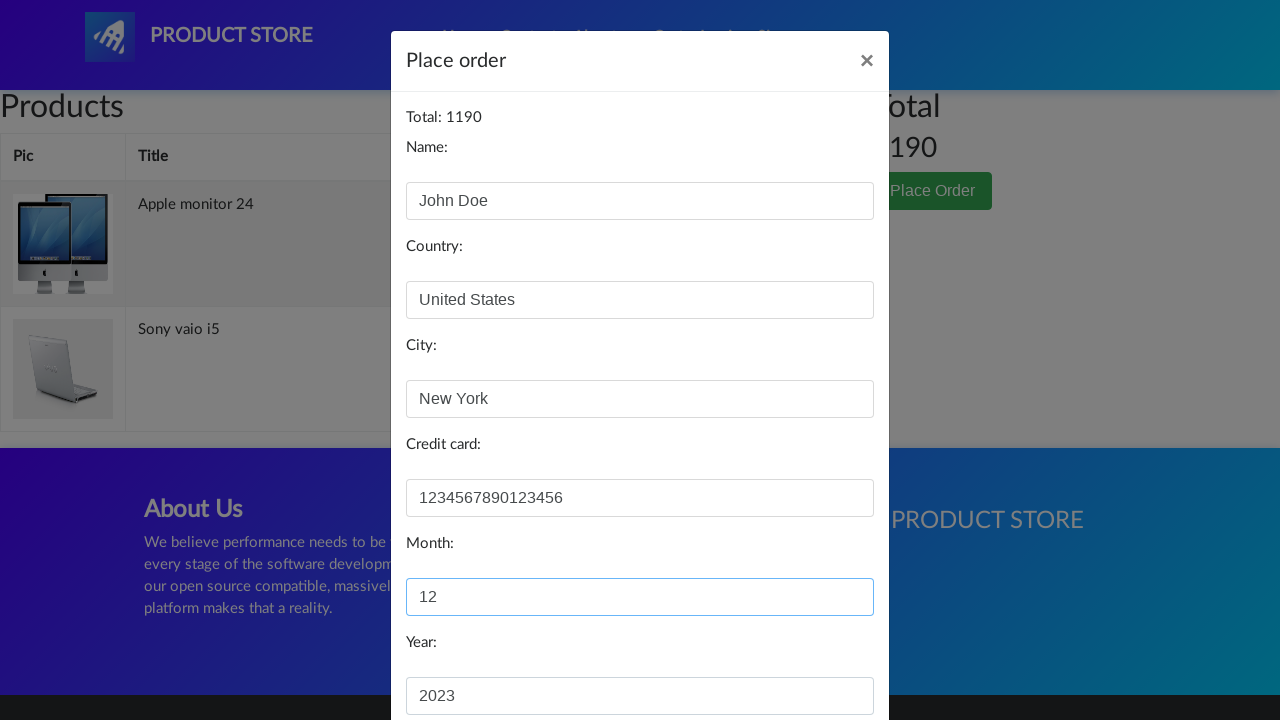

Clicked 'Purchase' button to complete the order at (823, 655) on xpath=//button[@onclick="purchaseOrder()"]
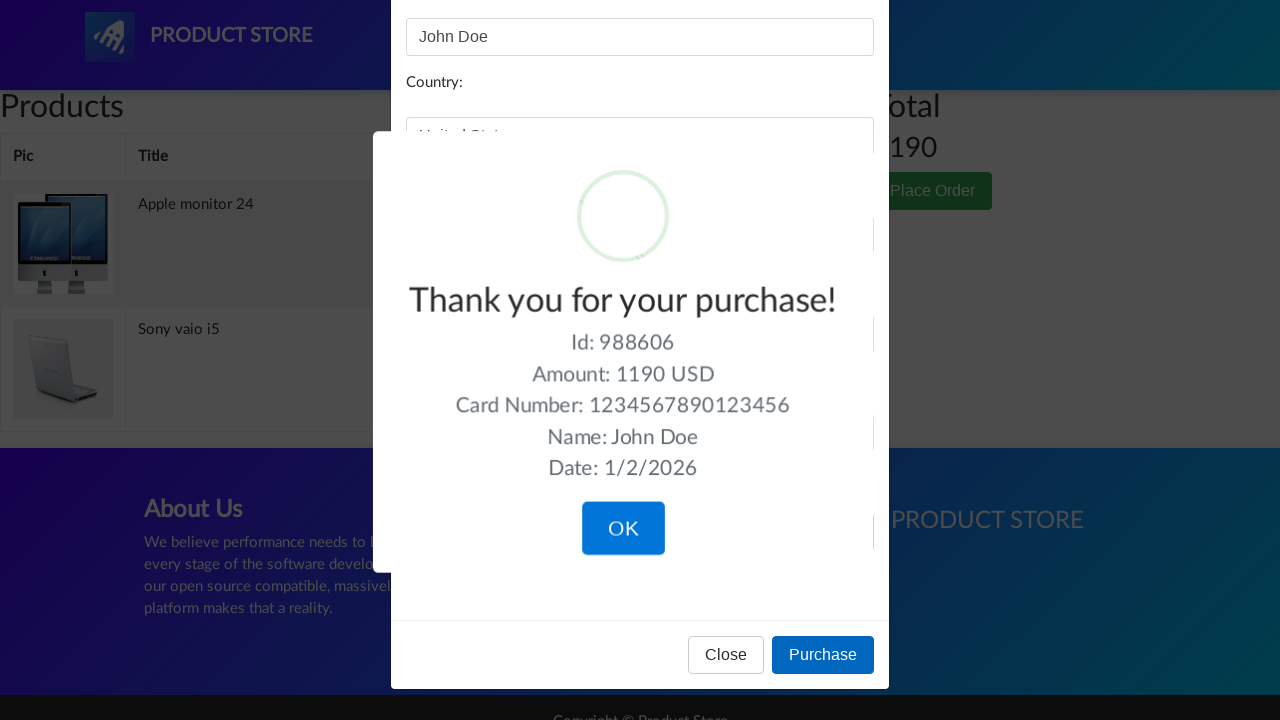

Waited for purchase processing to complete
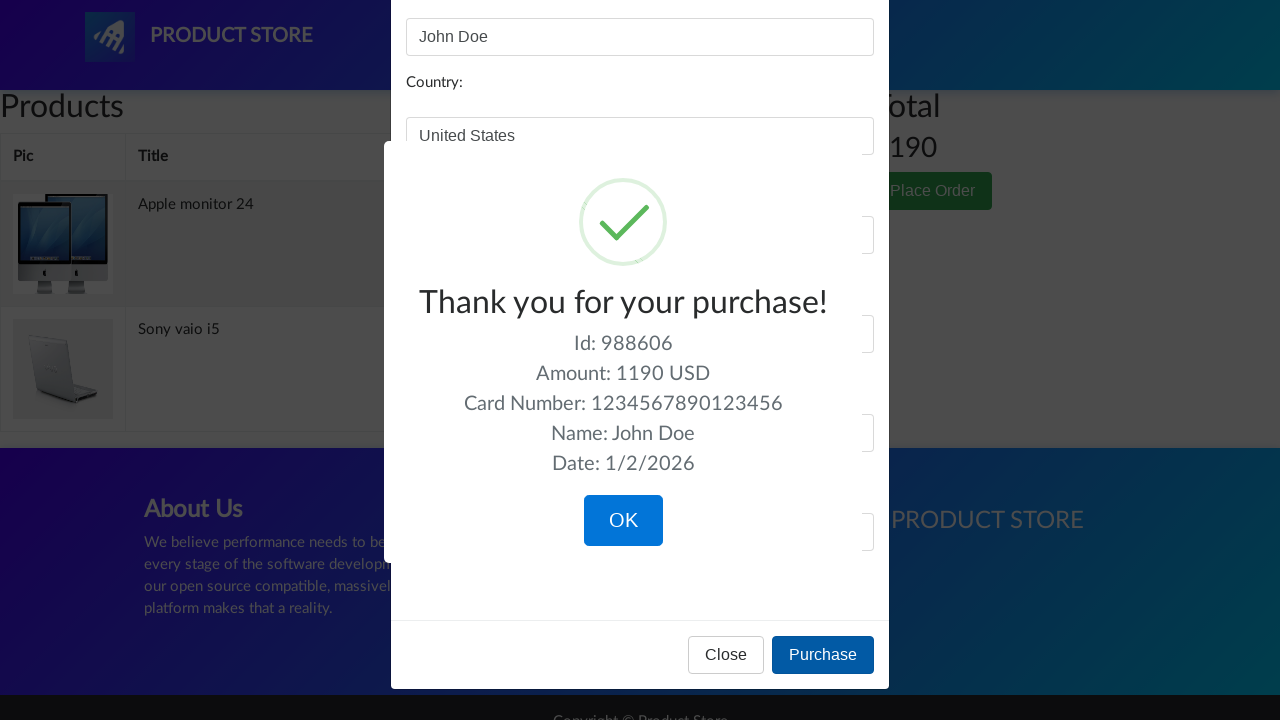

Purchase confirmation dialog appeared successfully
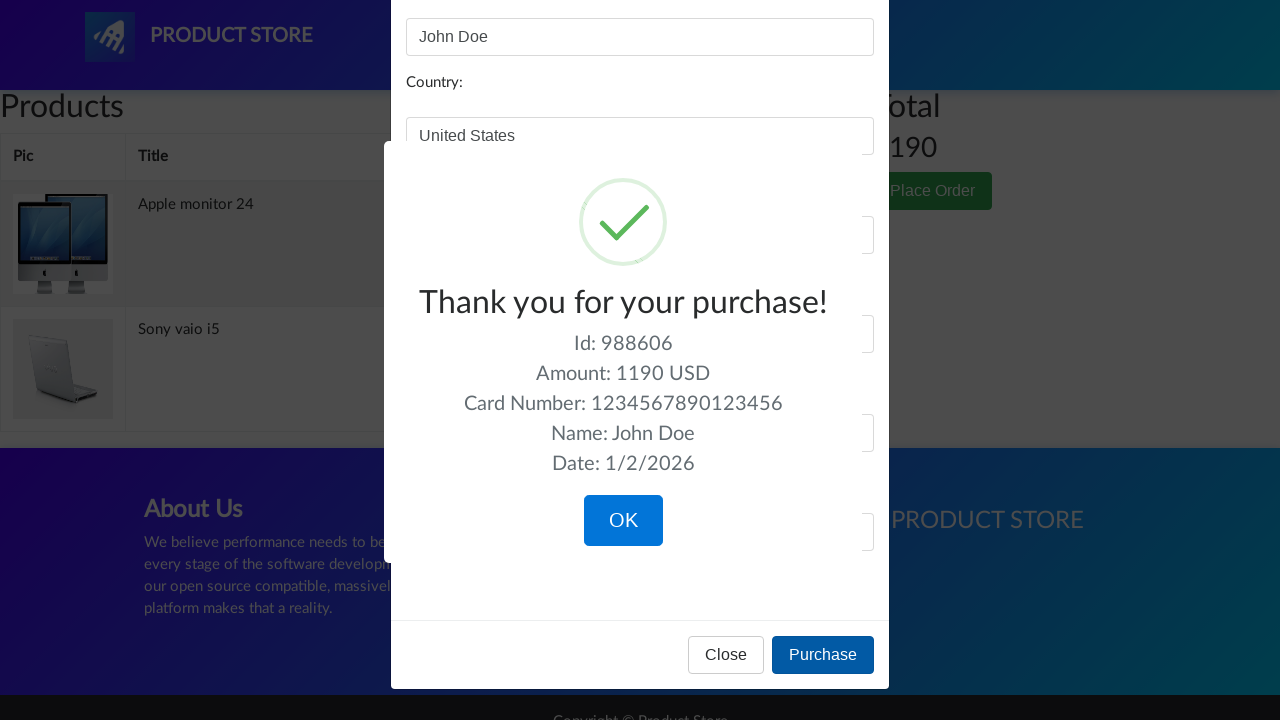

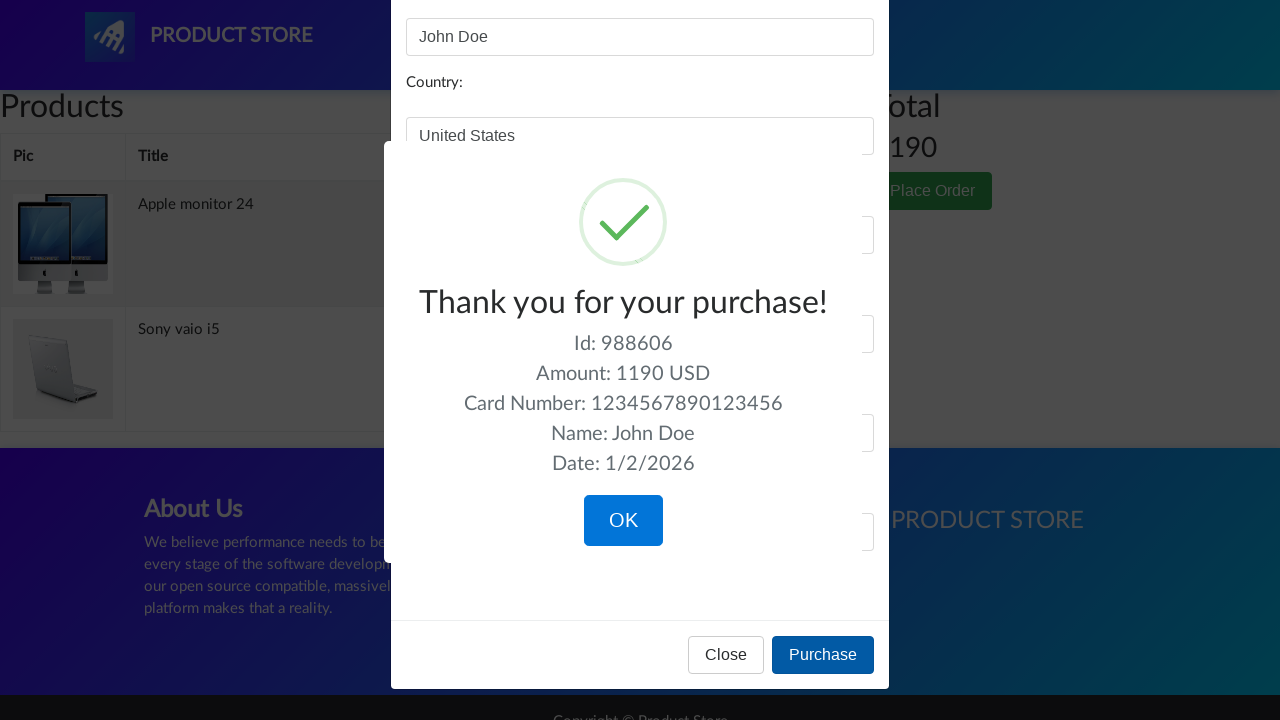